Tests radio button functionality by clicking through three radio buttons and verifying their states (selected, displayed, enabled)

Starting URL: https://rahulshettyacademy.com/AutomationPractice/

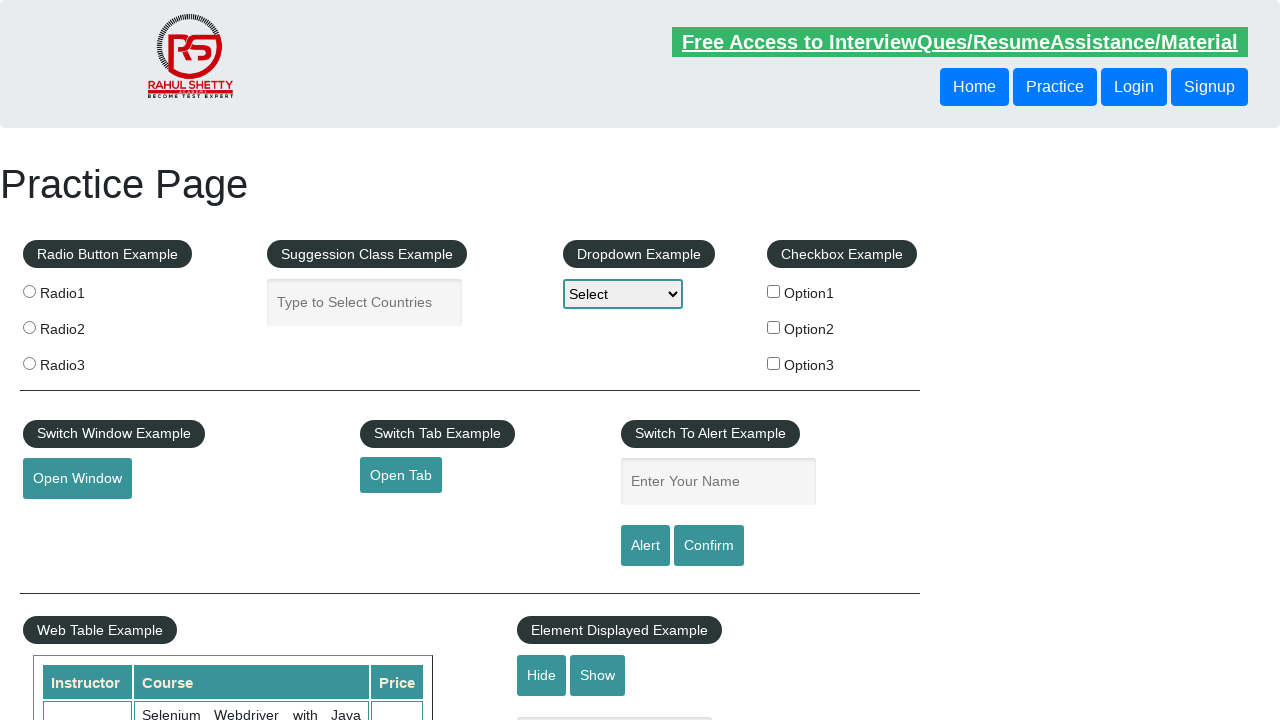

Clicked radio button 1 at (29, 291) on input[value='radio1']
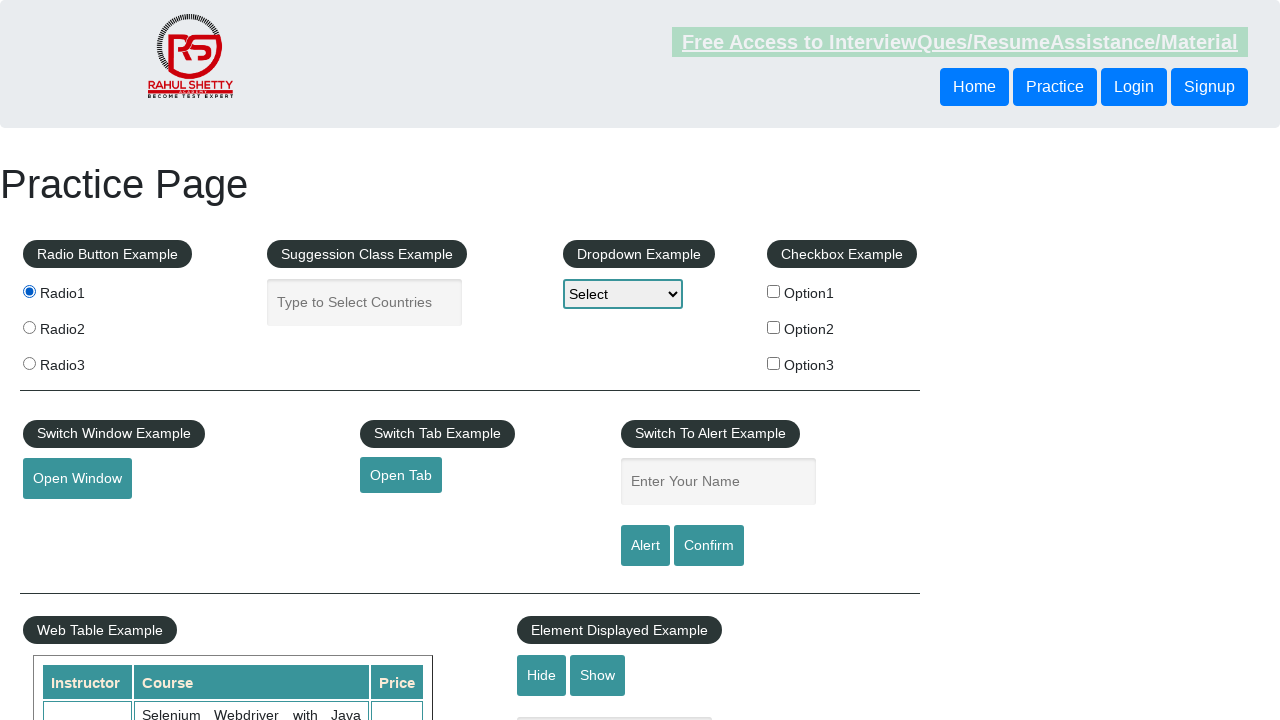

Verified radio button 1 is checked
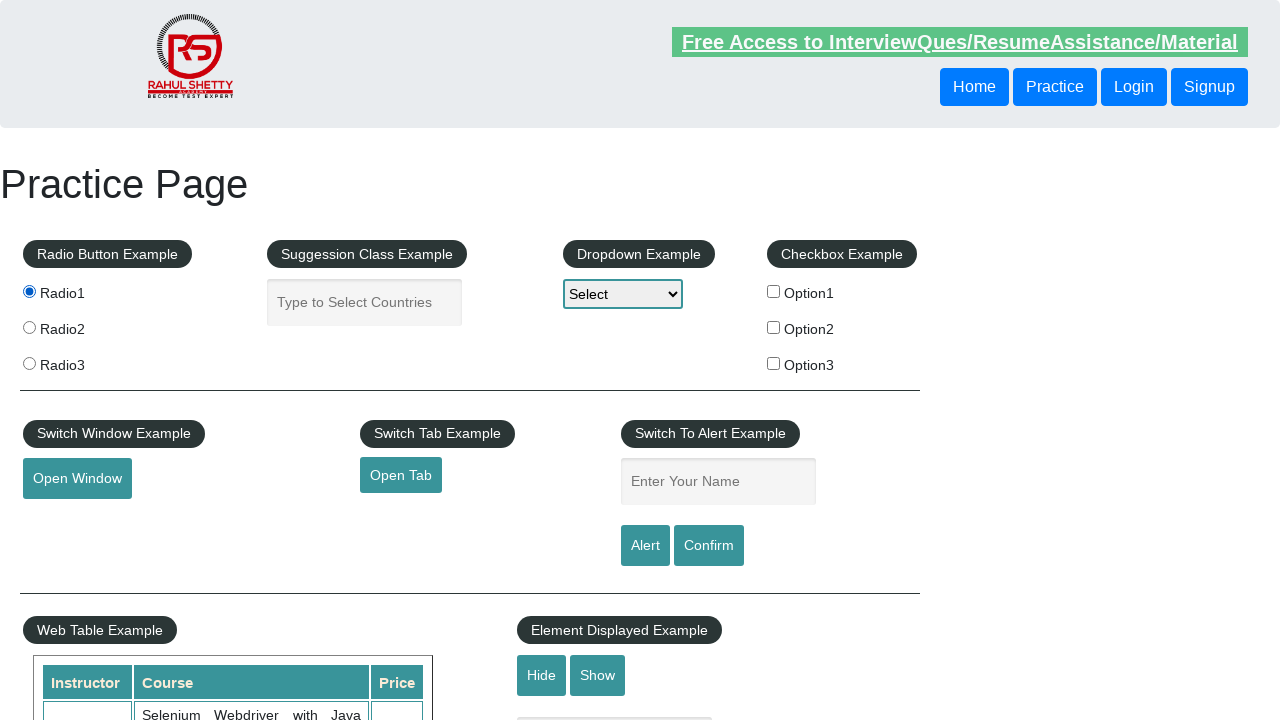

Verified radio button 1 is visible
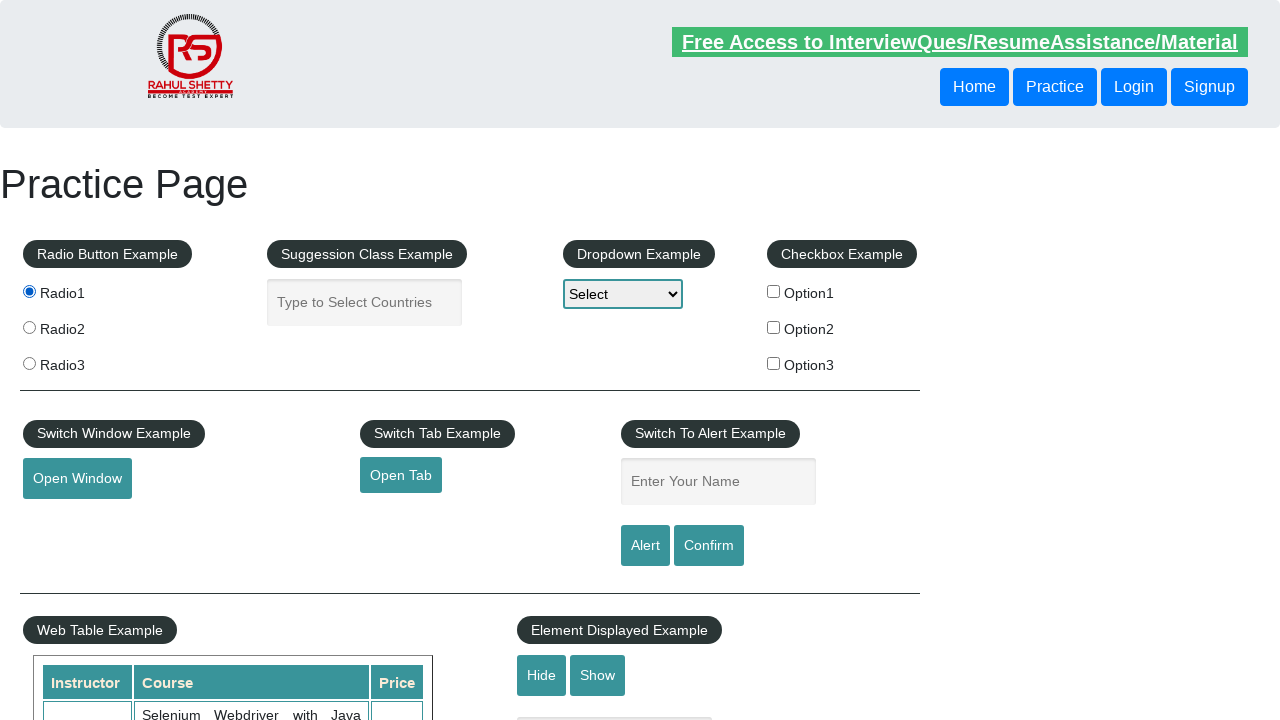

Verified radio button 1 is enabled
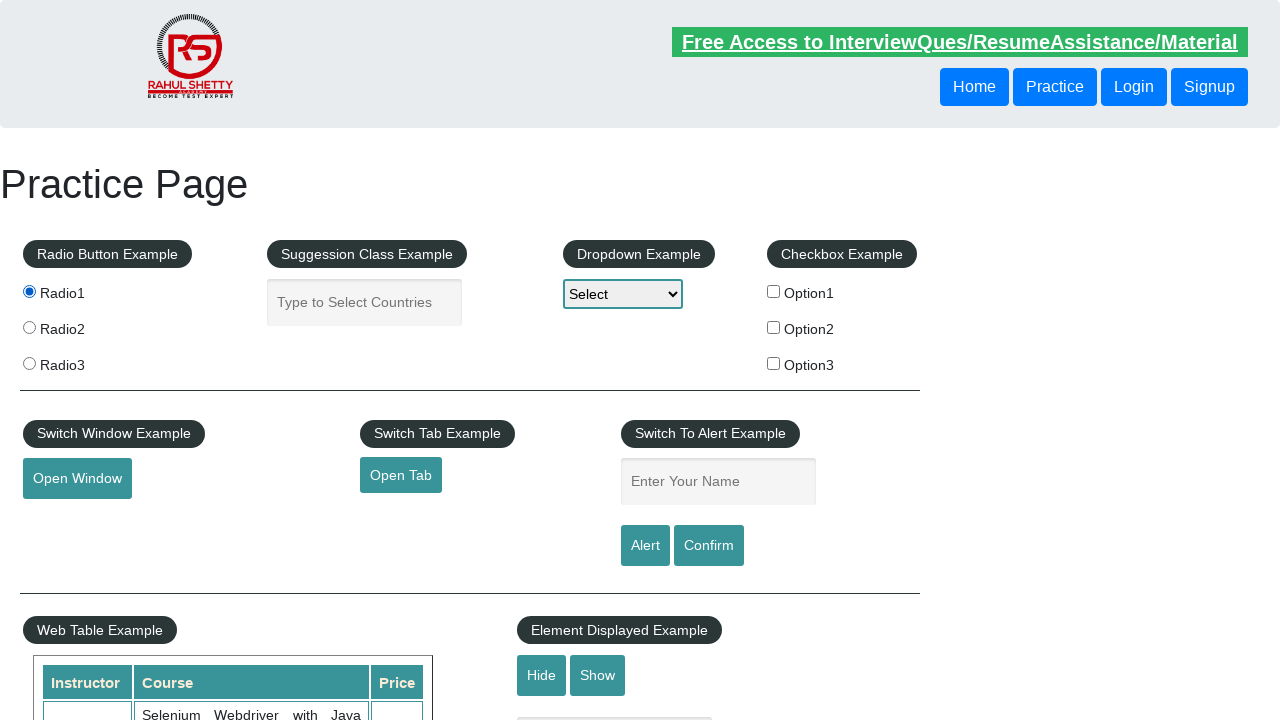

Clicked radio button 2 at (29, 327) on input[value='radio2']
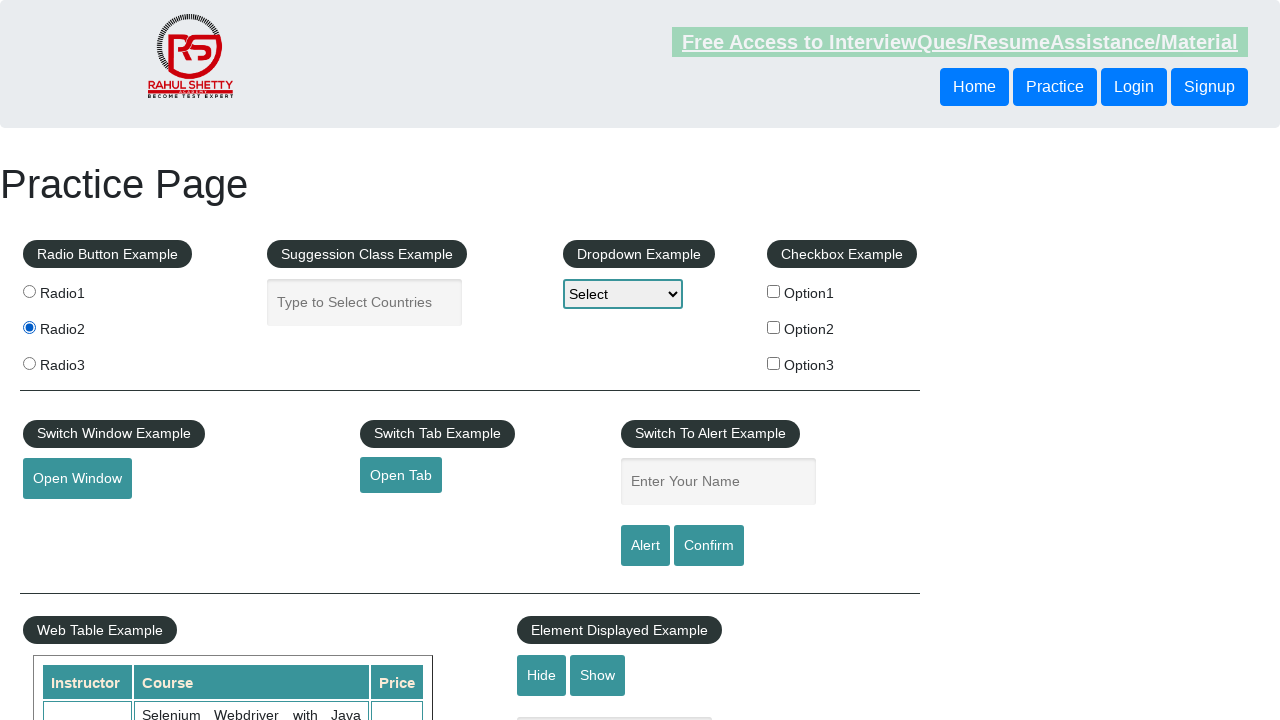

Verified radio button 2 is checked
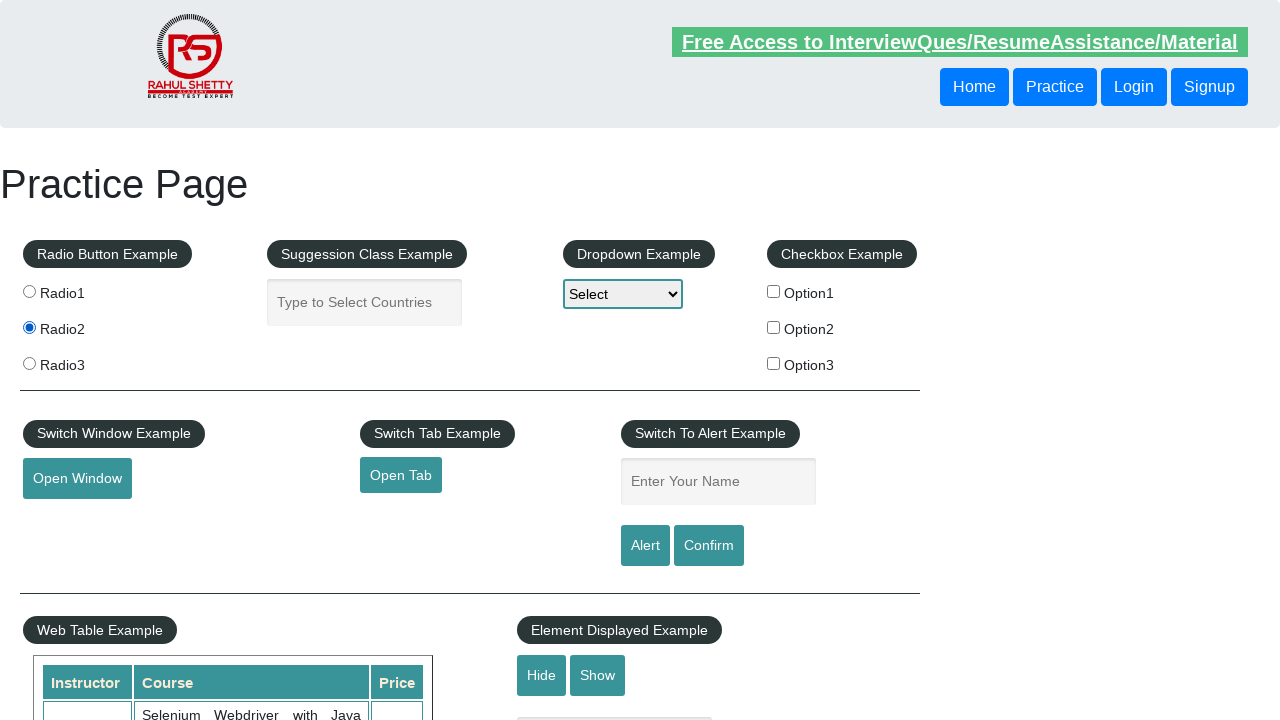

Verified radio button 2 is visible
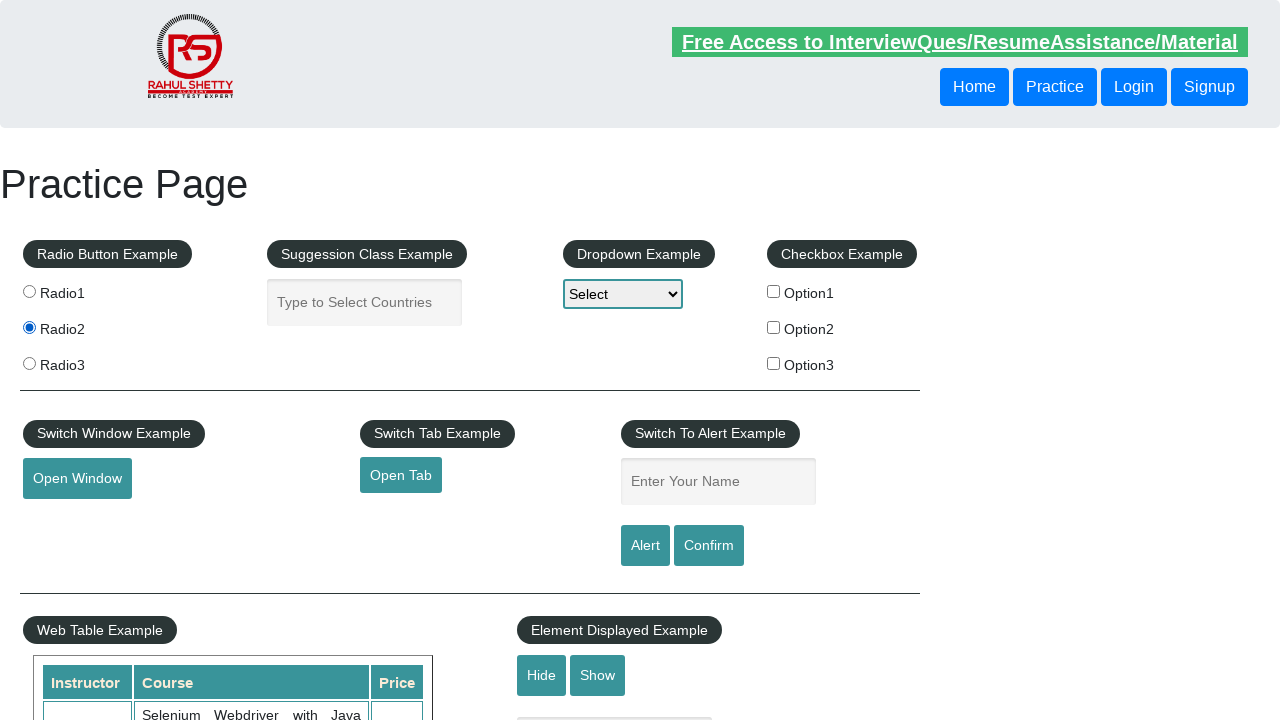

Verified radio button 3 is enabled
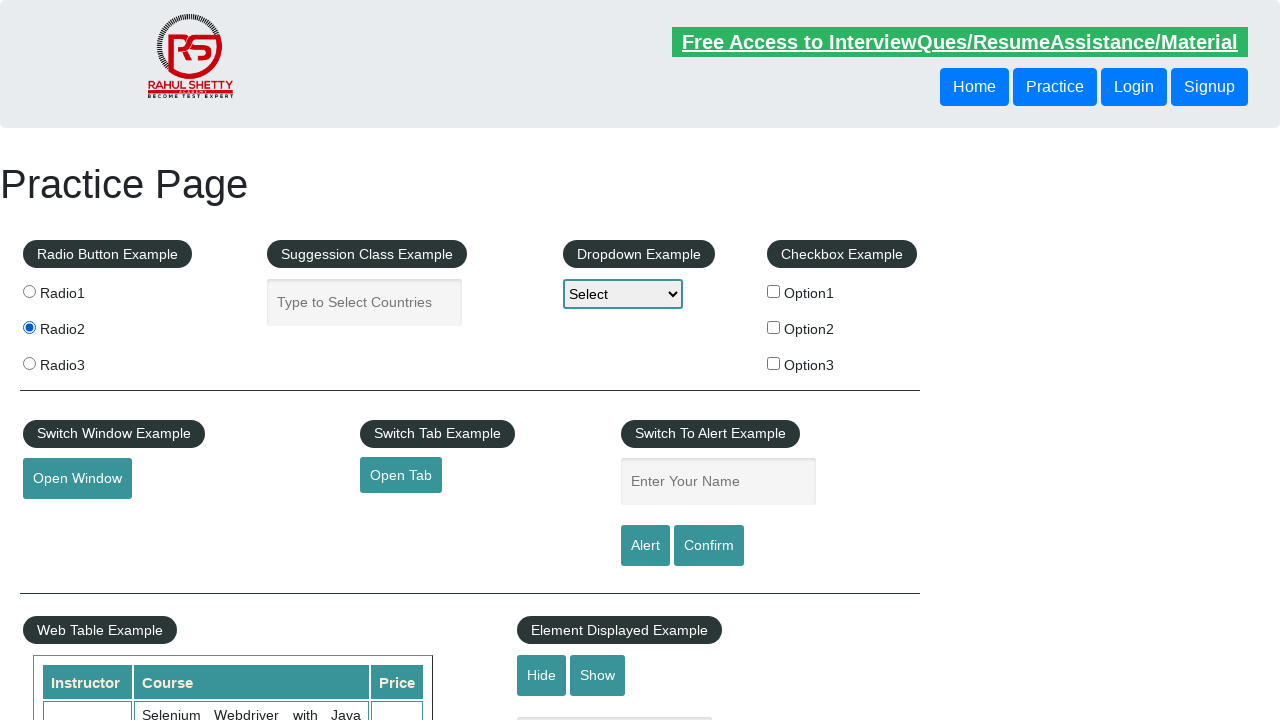

Clicked radio button 3 at (29, 363) on input[value='radio3']
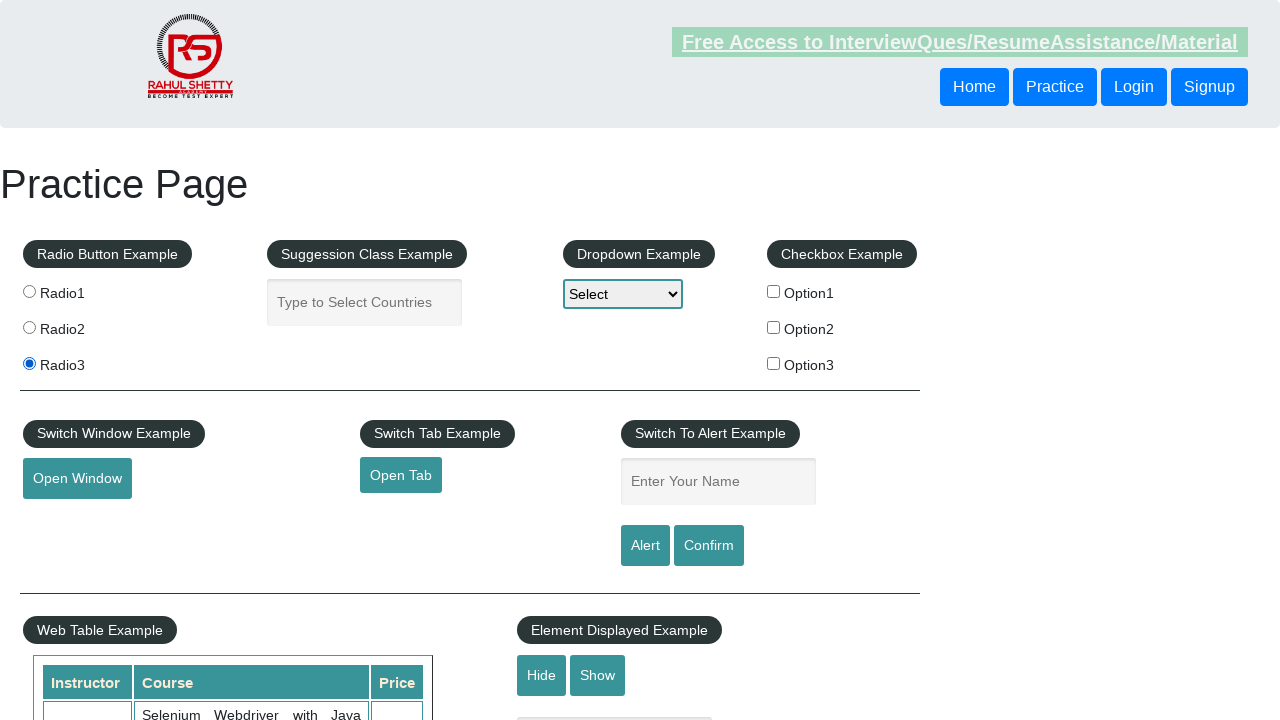

Verified radio button 1 is no longer checked
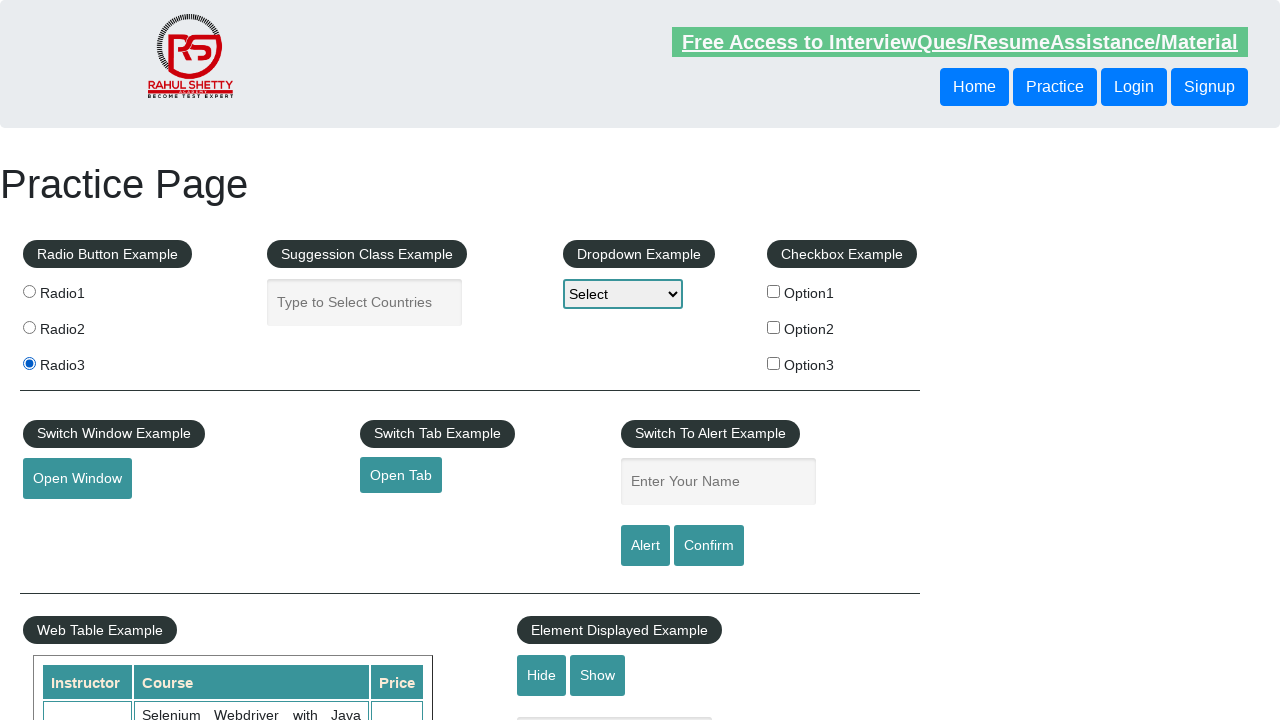

Verified radio button 3 is visible
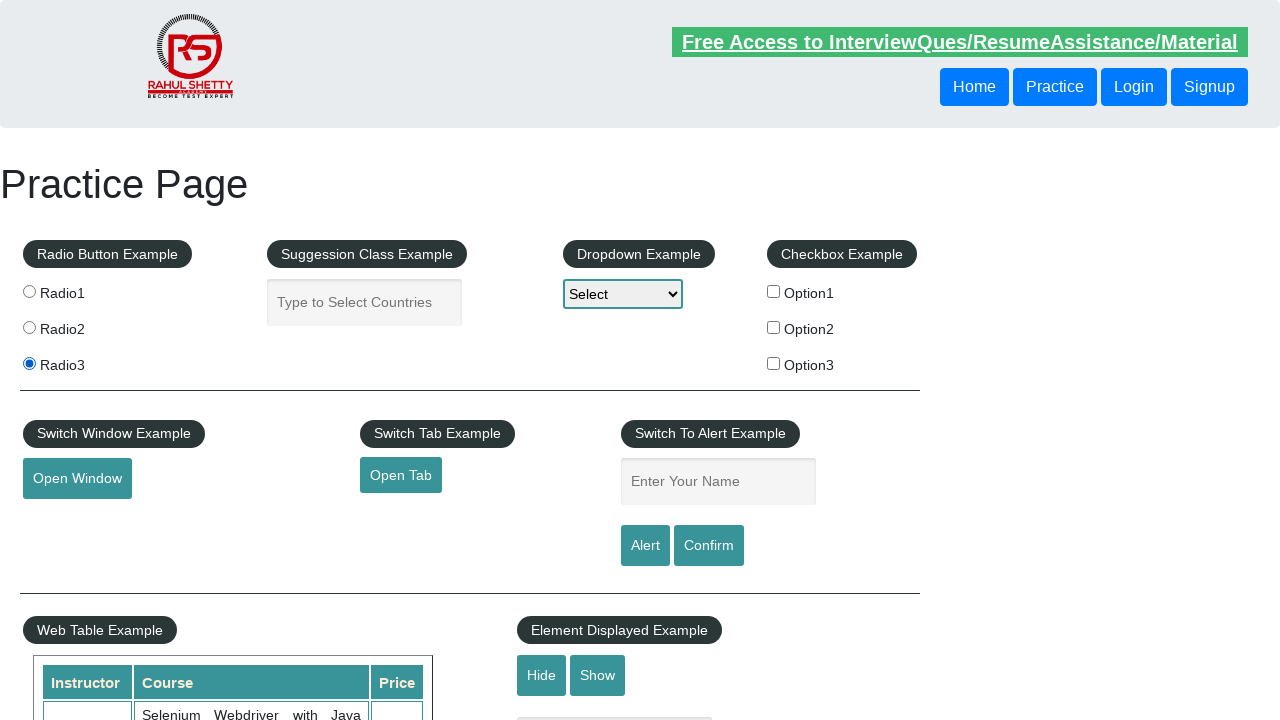

Verified radio button 2 is enabled
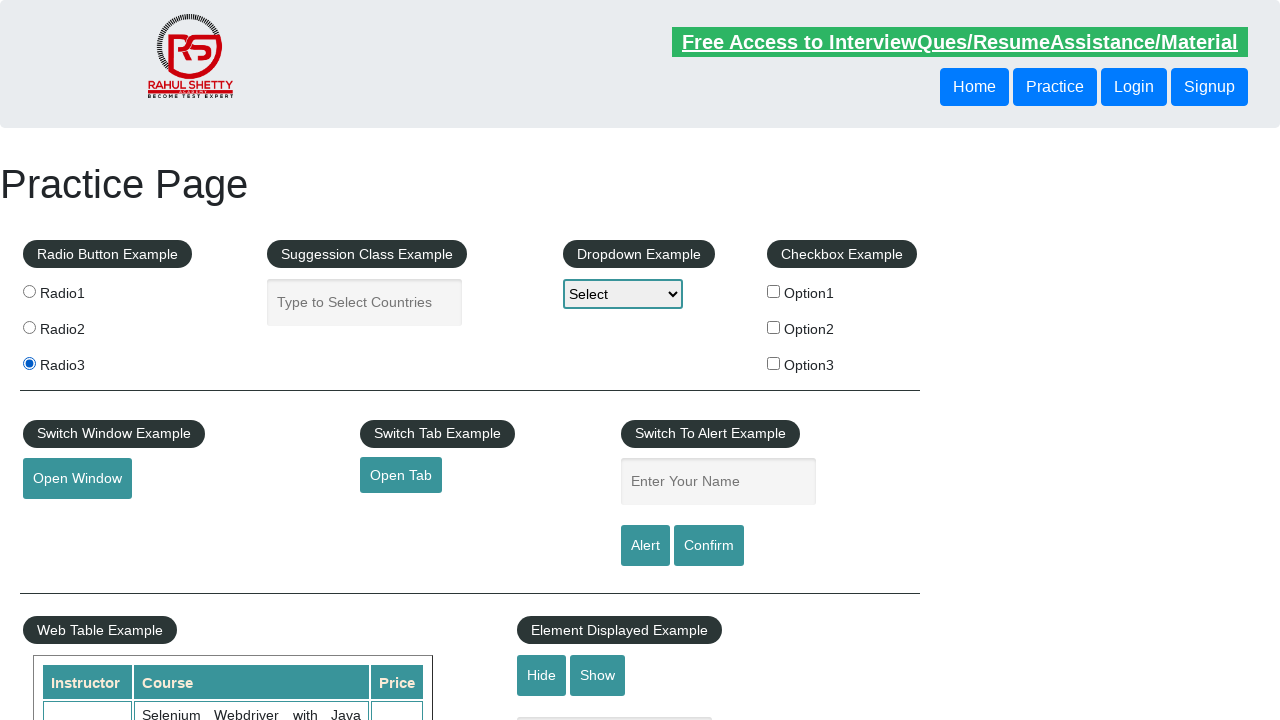

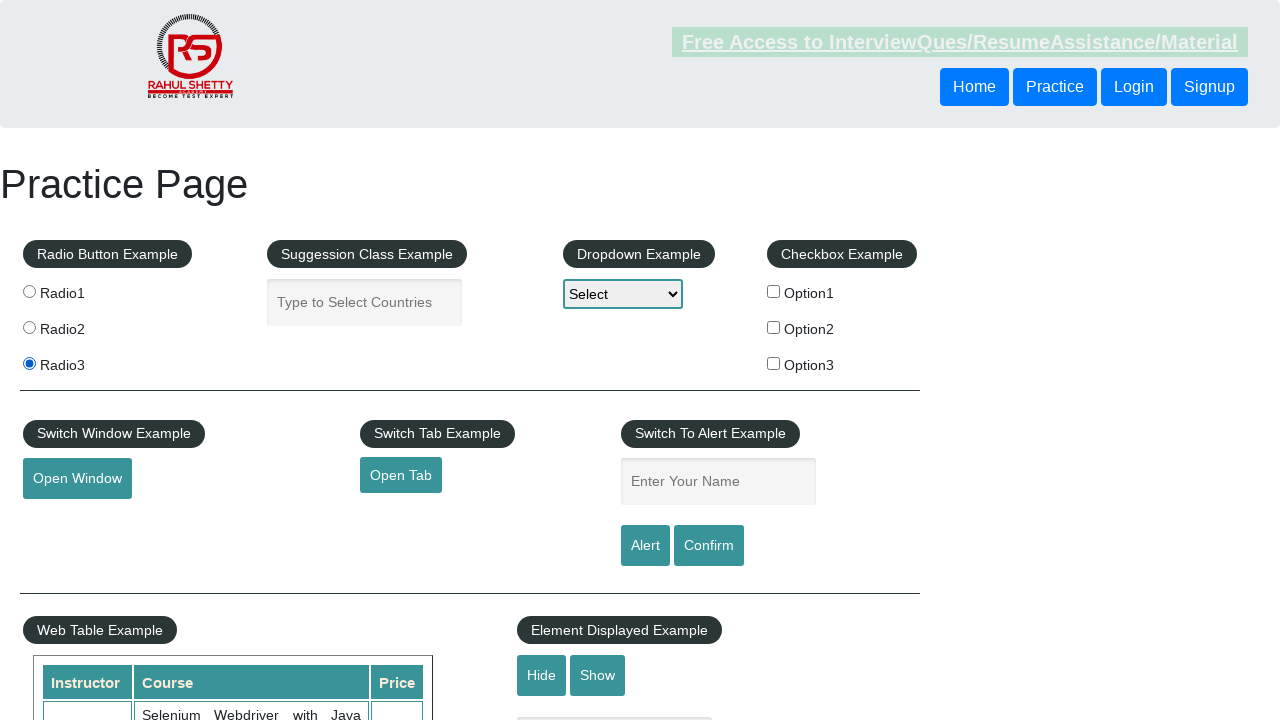